Tests various alert types including simple alerts, timed alerts, confirm dialogs, and prompt dialogs

Starting URL: https://demoqa.com/alerts

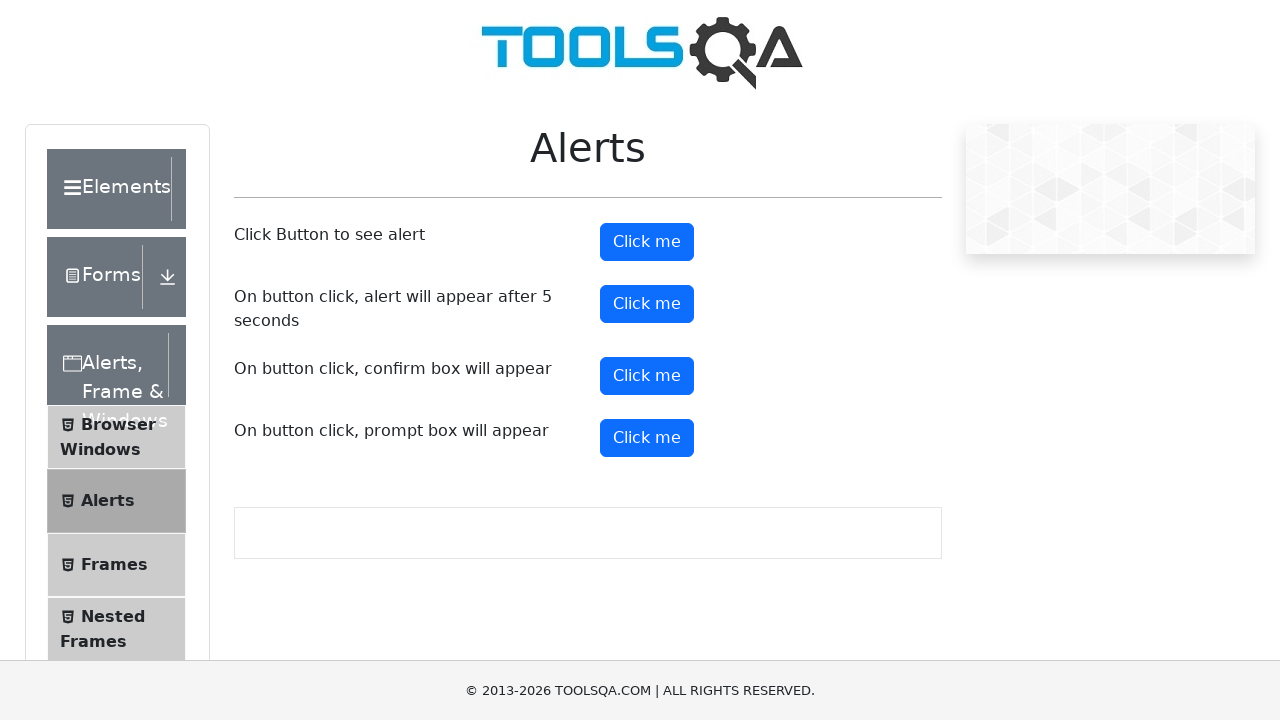

Registered dialog handler to accept simple alert
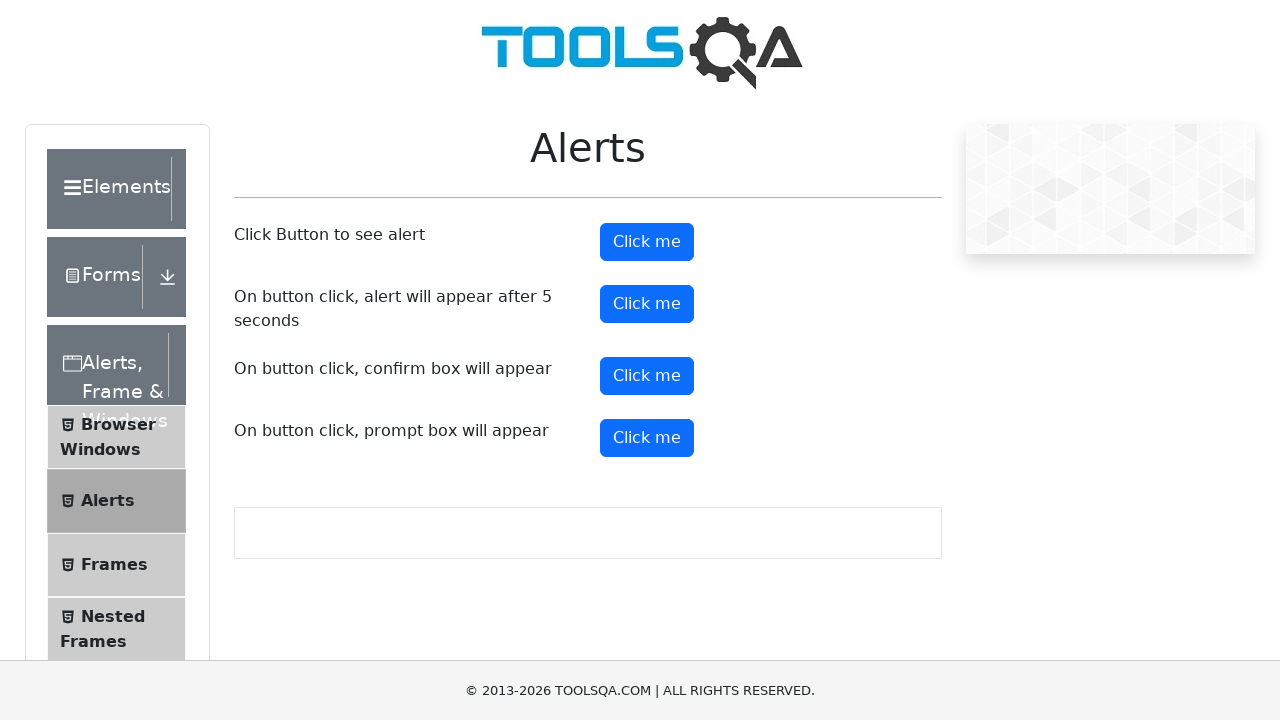

Clicked alert button to trigger simple alert at (647, 242) on #alertButton
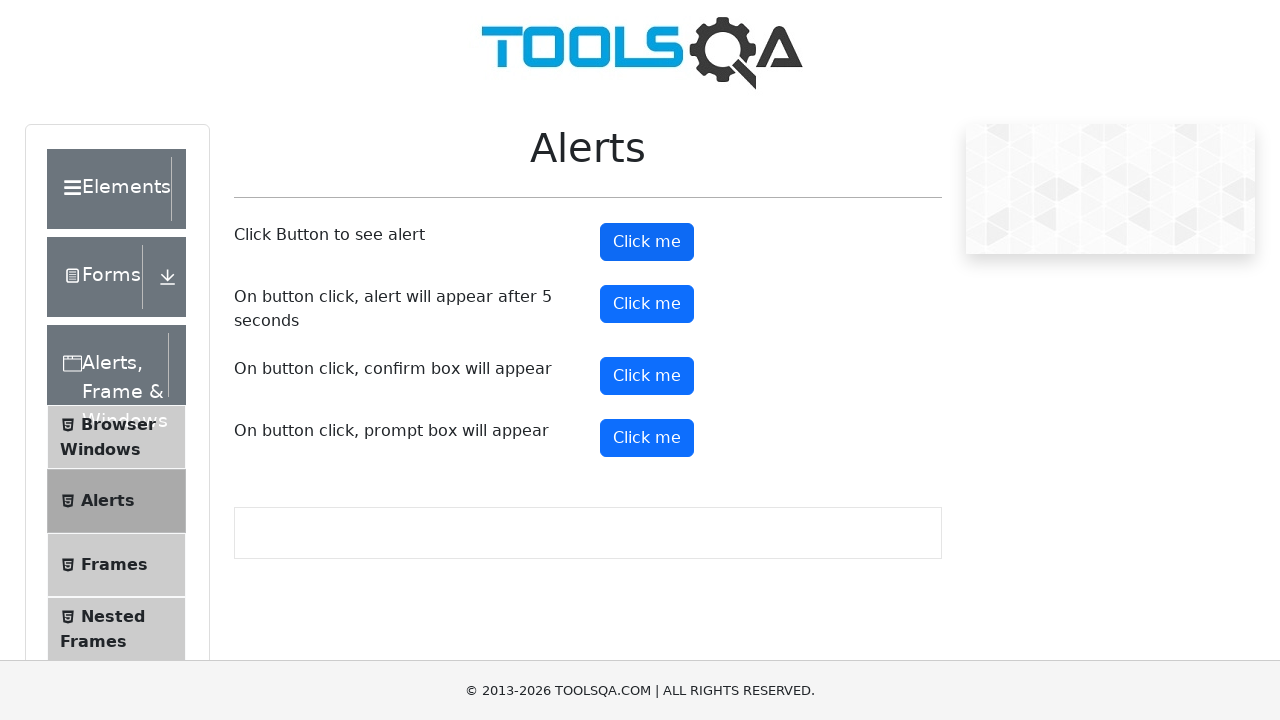

Waited 500ms for alert to be dismissed
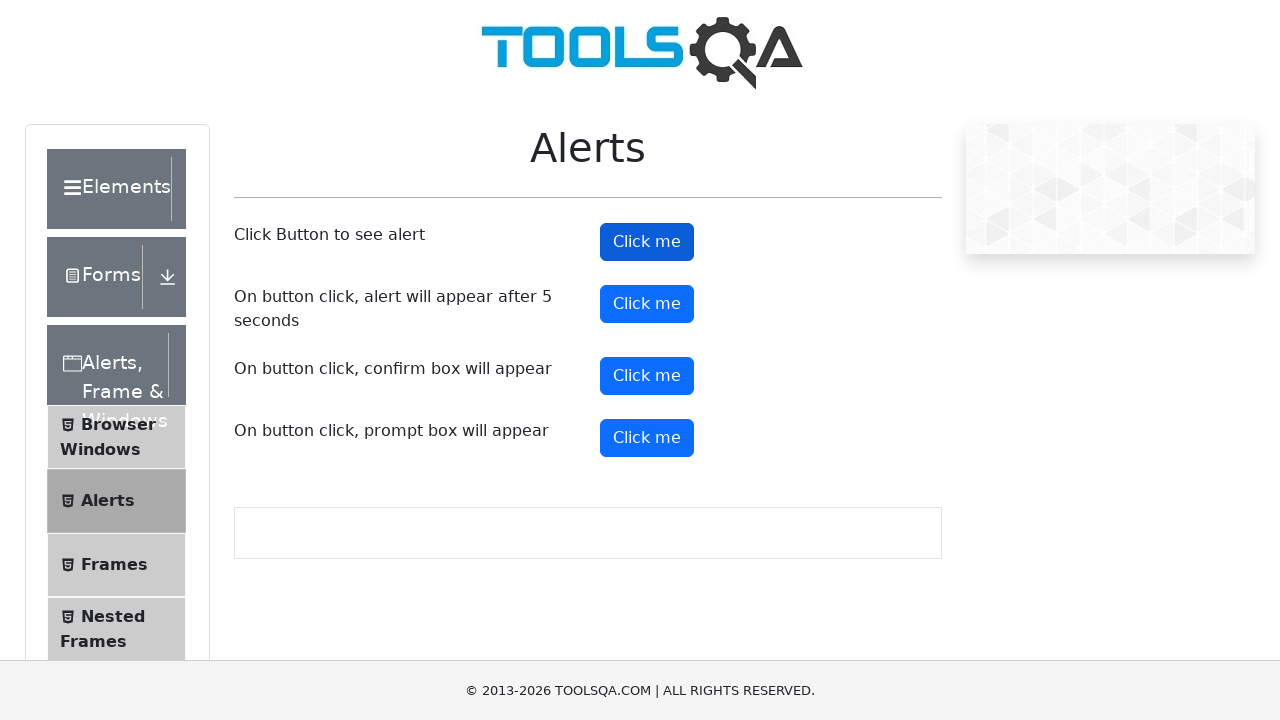

Clicked timer alert button to trigger delayed alert at (647, 304) on #timerAlertButton
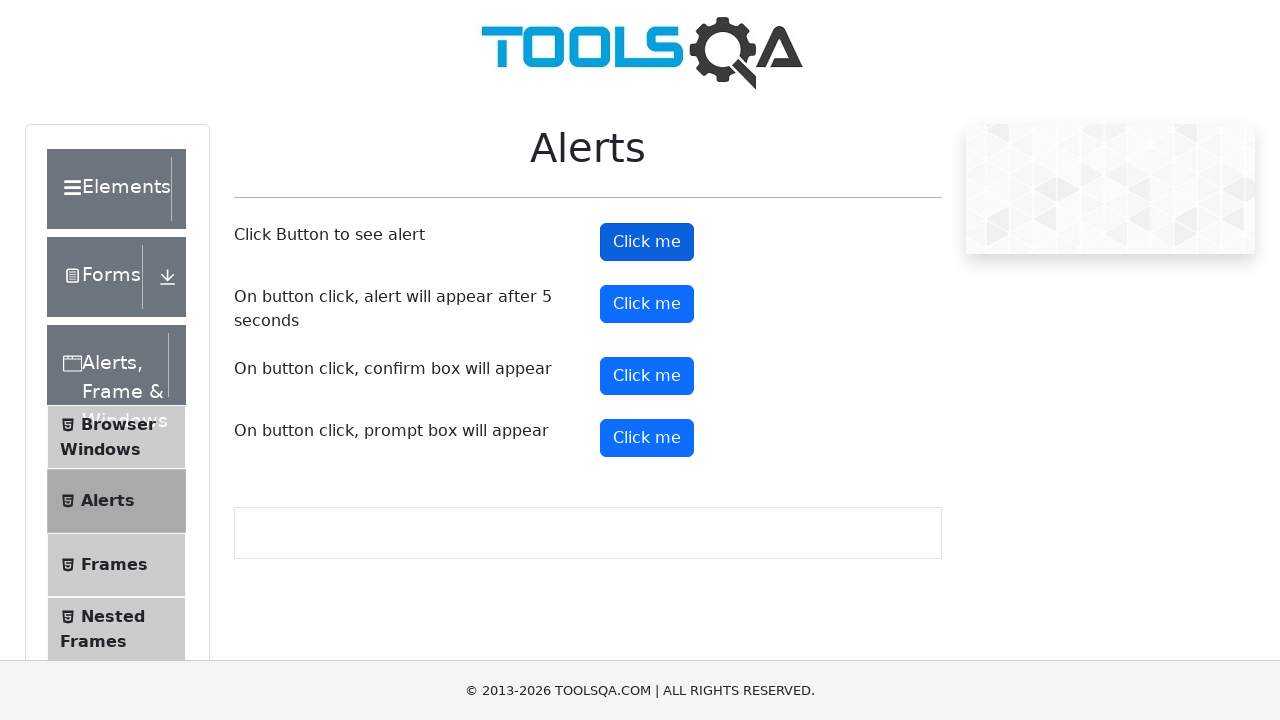

Waited 6 seconds for timed alert to appear and be dismissed
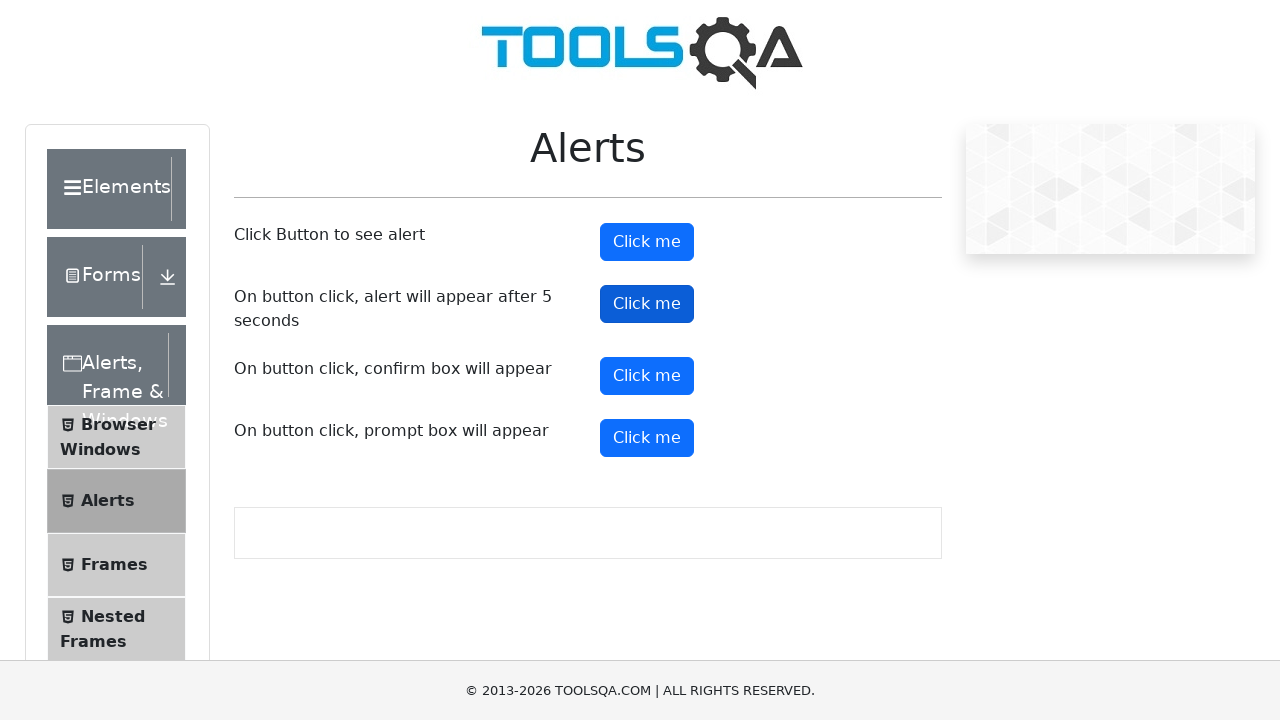

Clicked confirm button to trigger confirm dialog at (647, 376) on #confirmButton
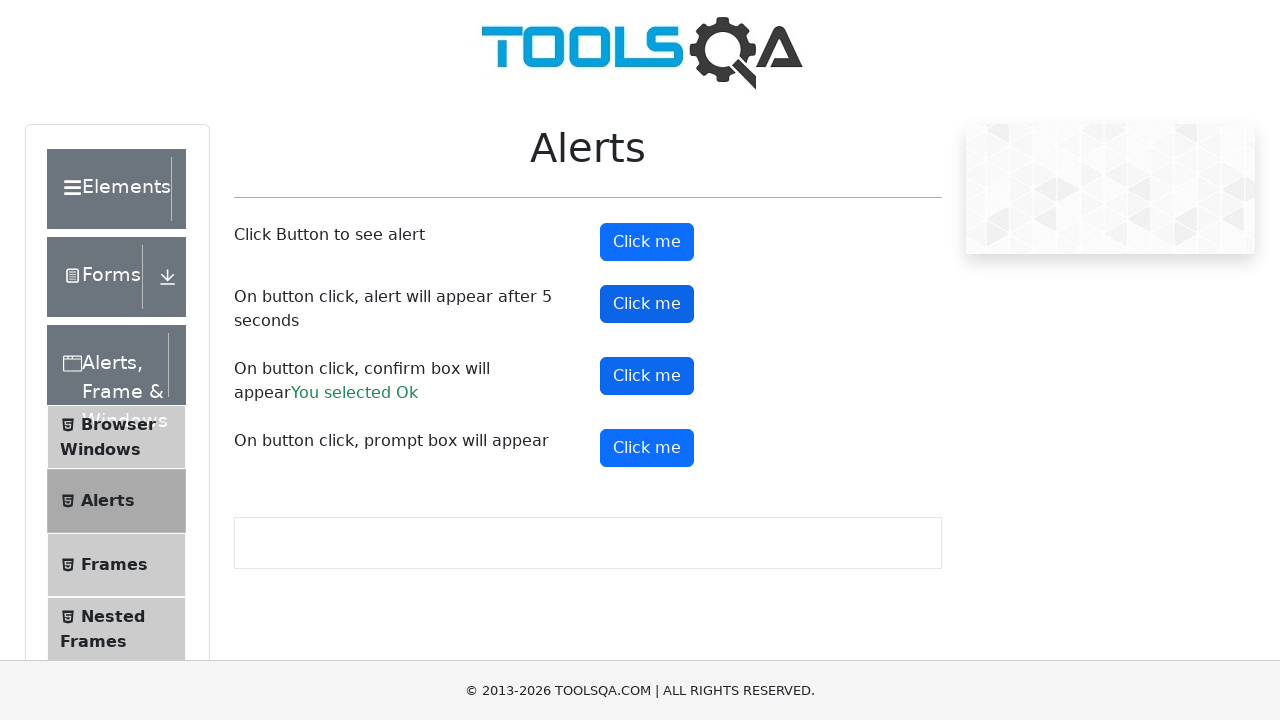

Waited 500ms for confirm dialog to be handled
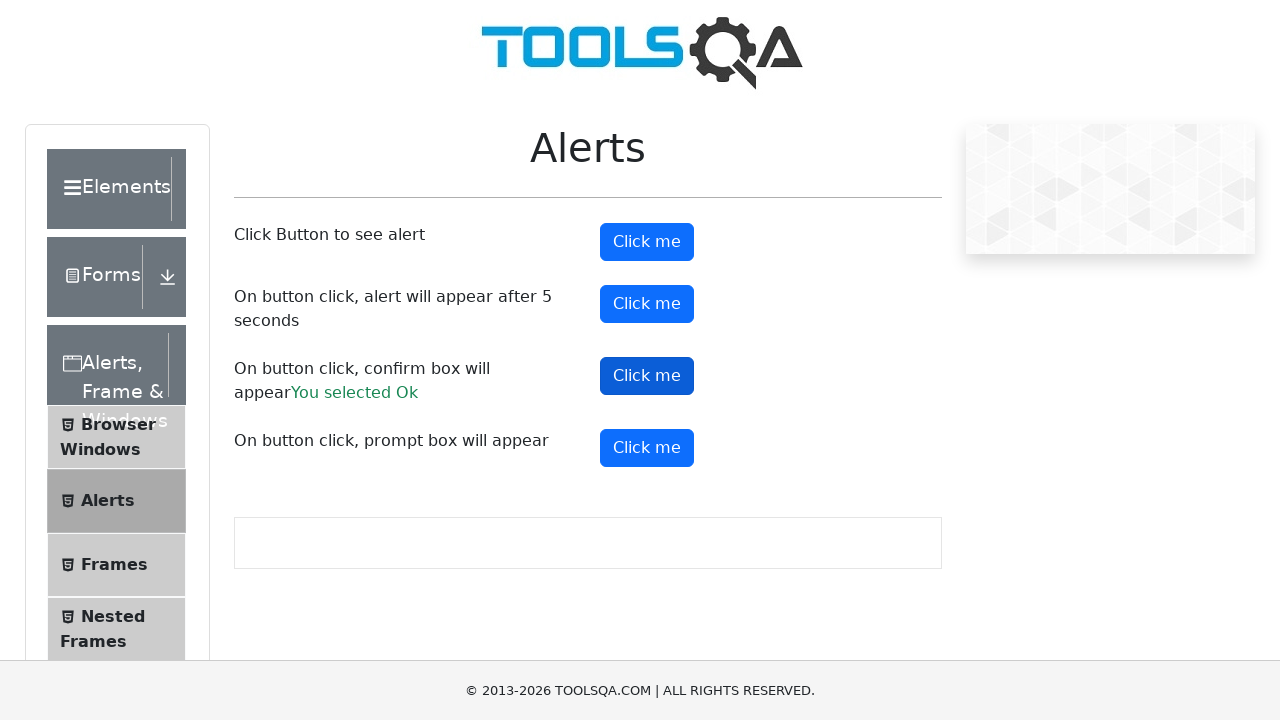

Registered dialog handler to accept prompt dialog with text 'easy'
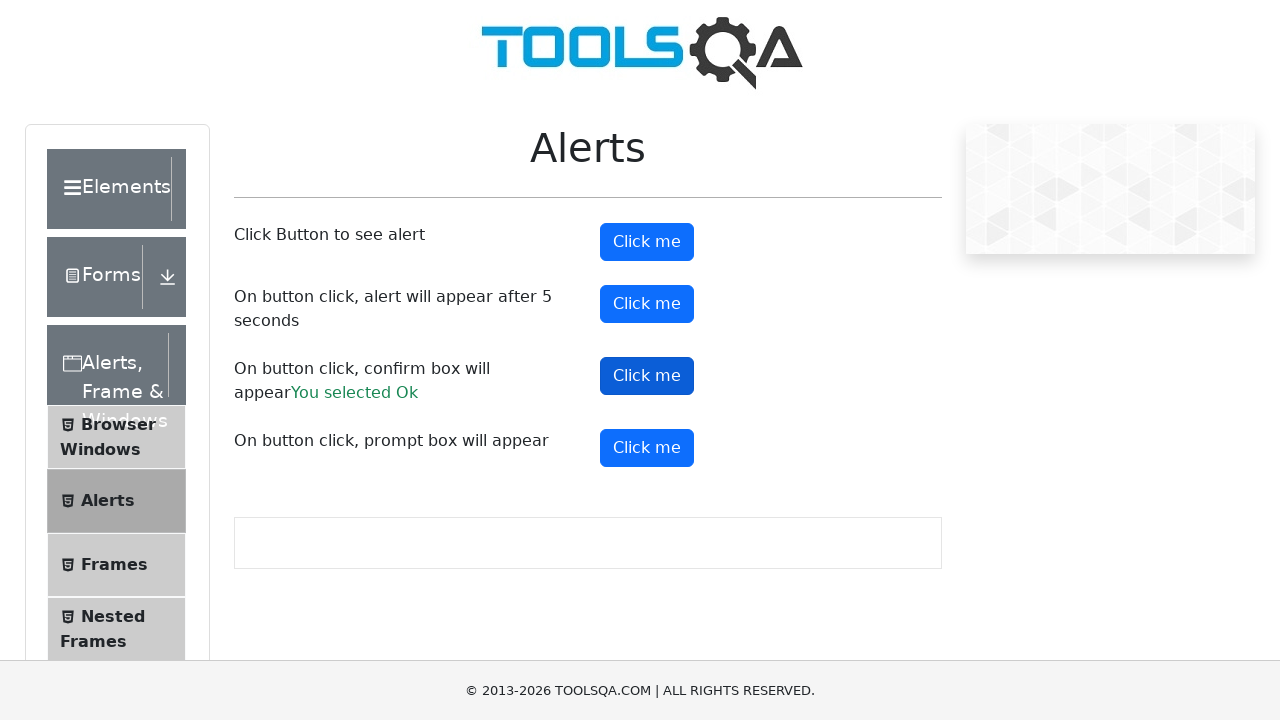

Clicked prompt button to trigger prompt dialog at (647, 448) on #promtButton
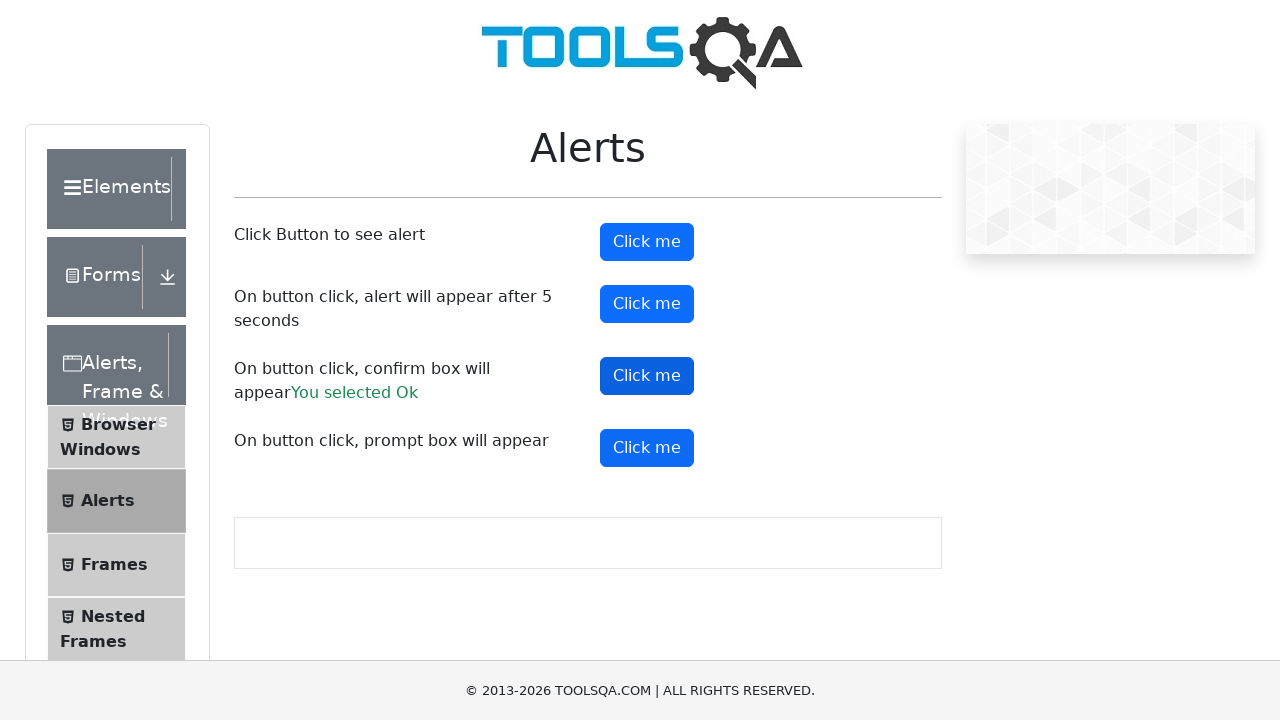

Waited 500ms for prompt dialog to be handled
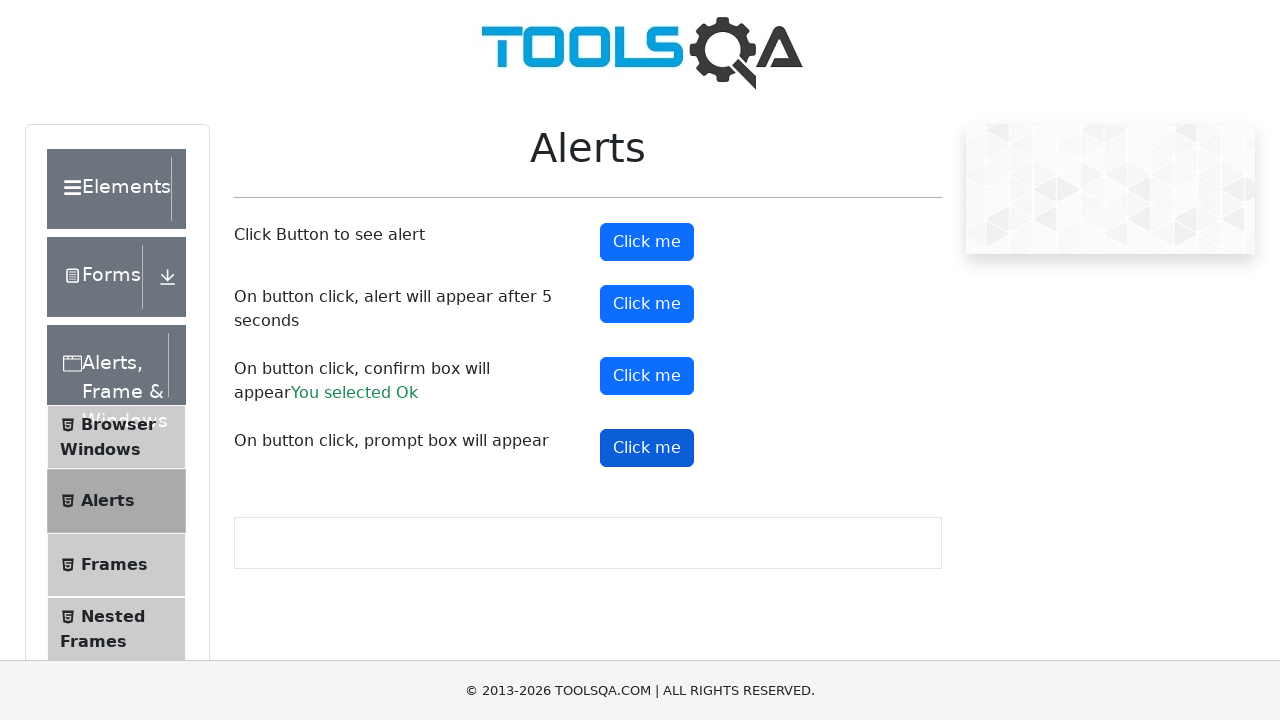

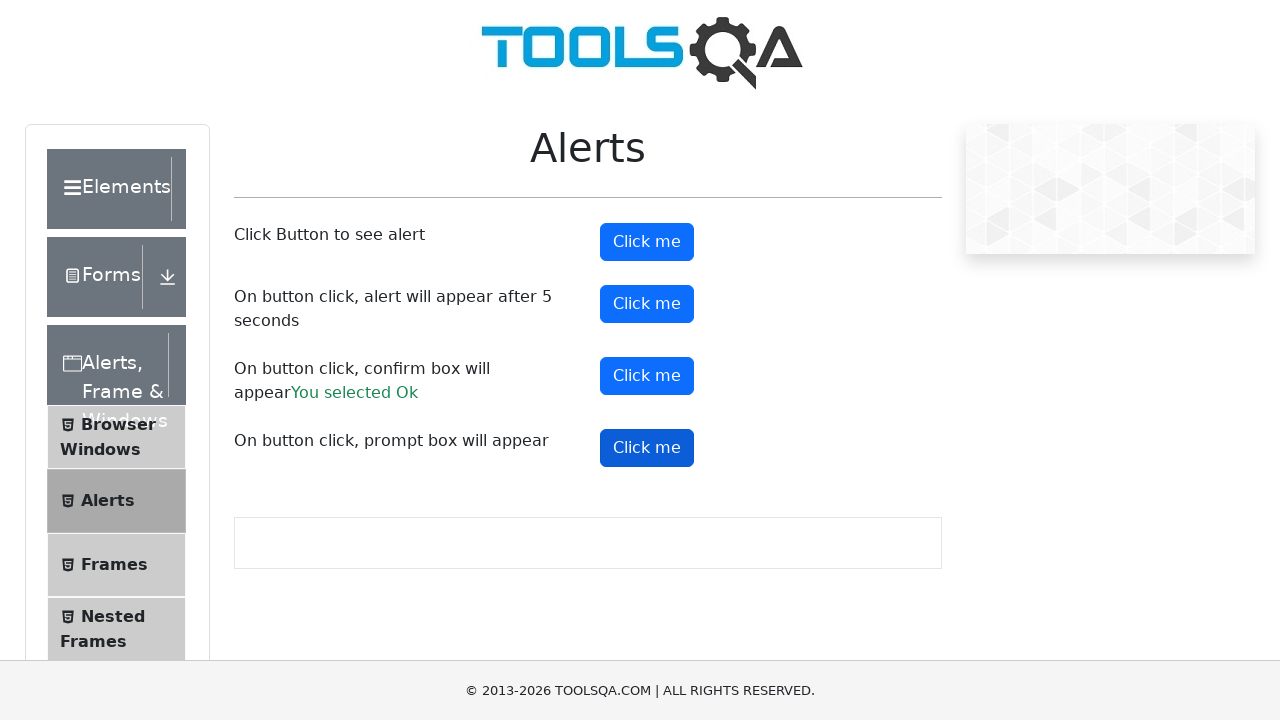